Tests clicking on the green button on the class attribute testing page

Starting URL: http://uitestingplayground.com/classattr

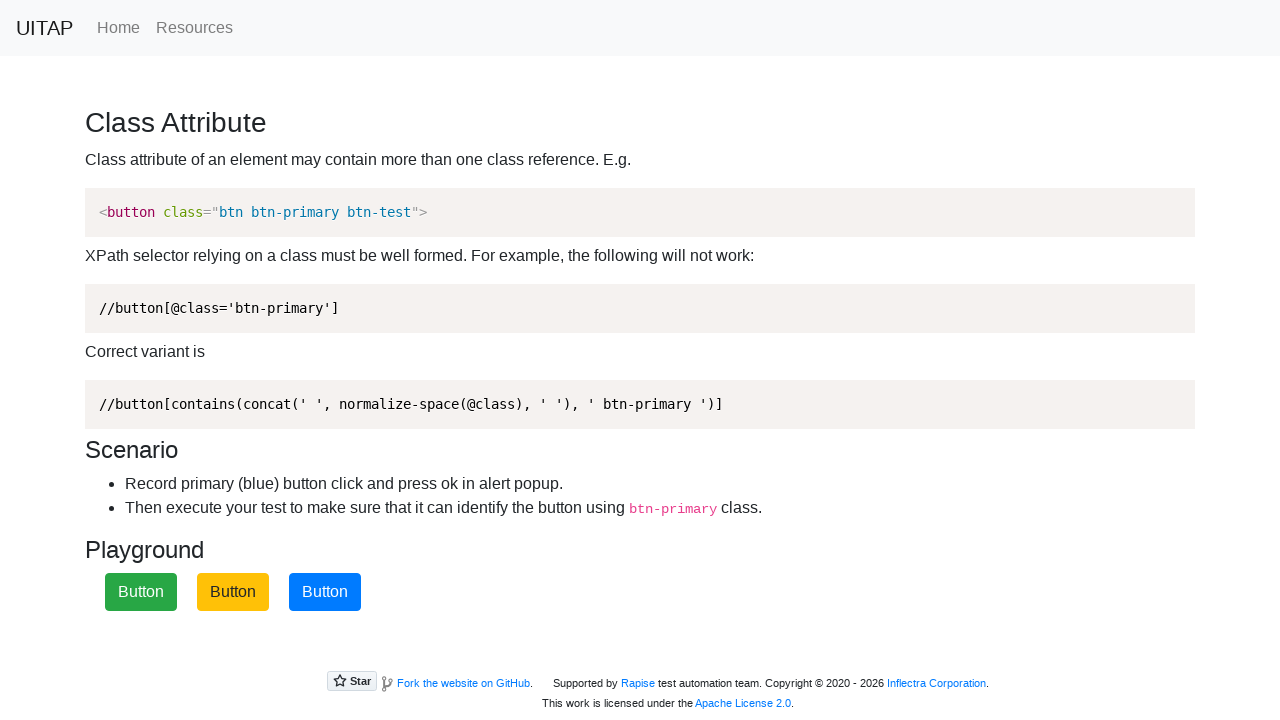

Navigated to class attribute testing page
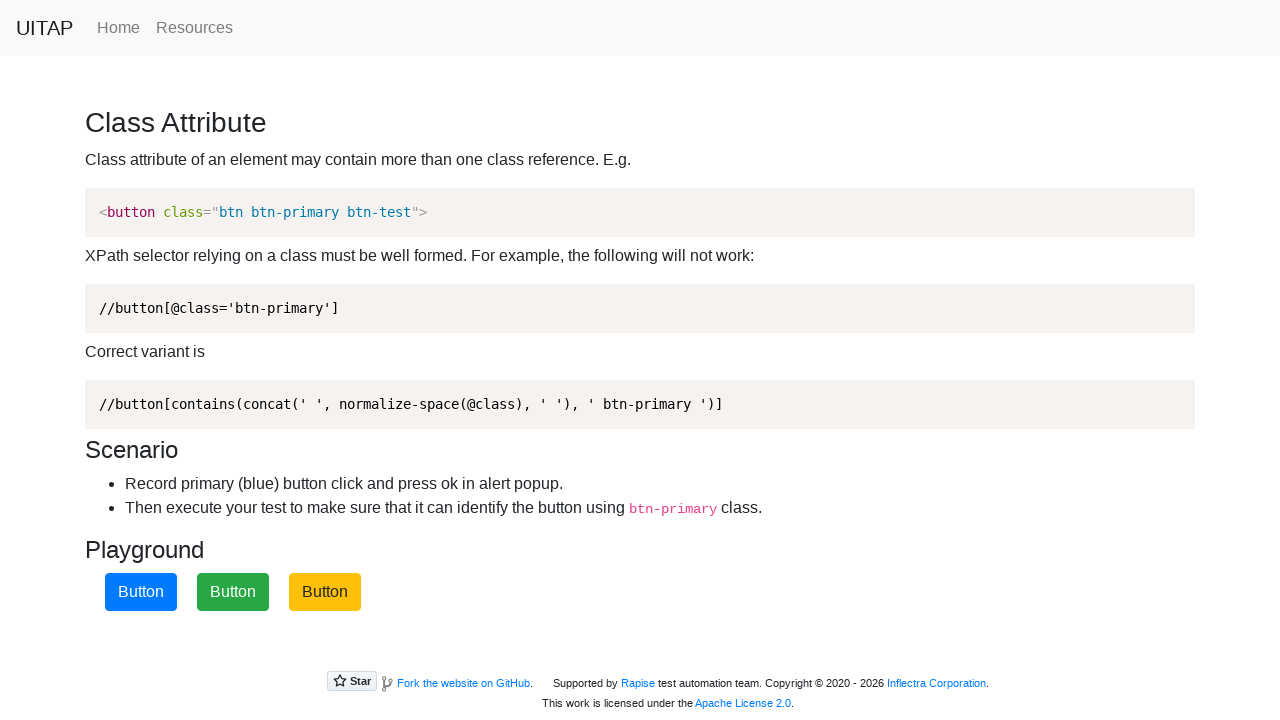

Clicked on green button with class attribute .btn.btn-success at (233, 592) on .btn.btn-success
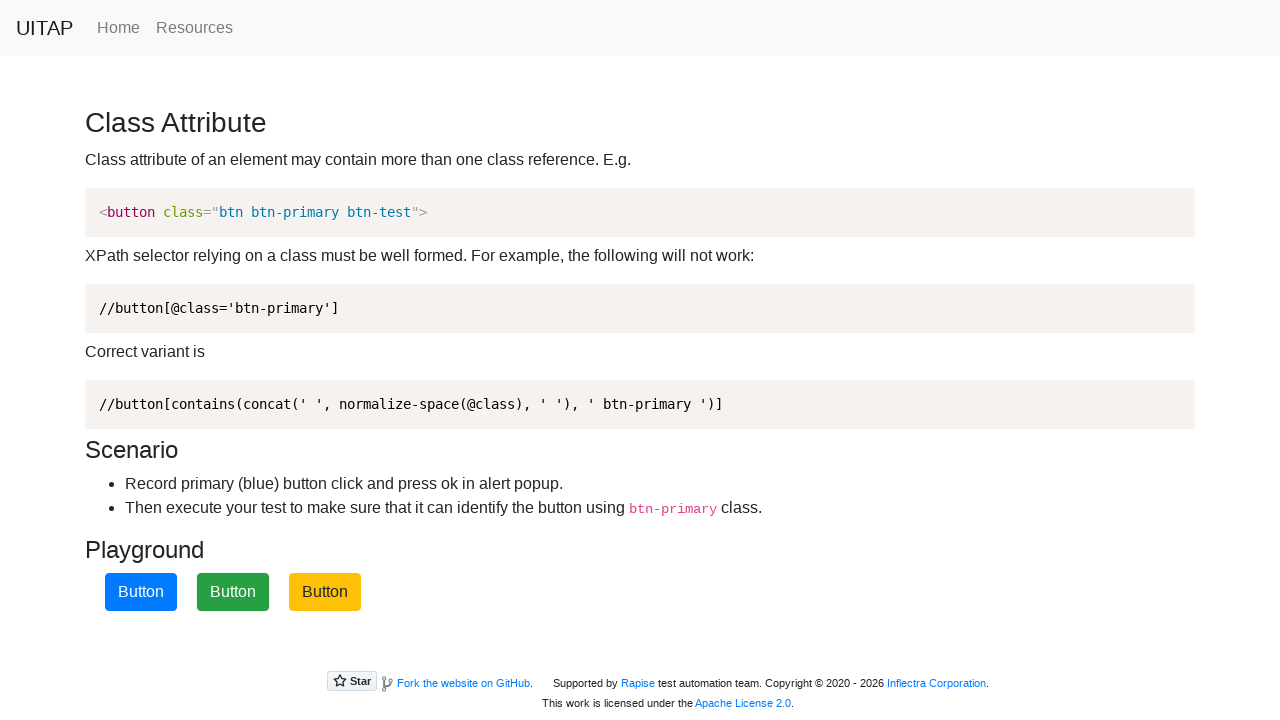

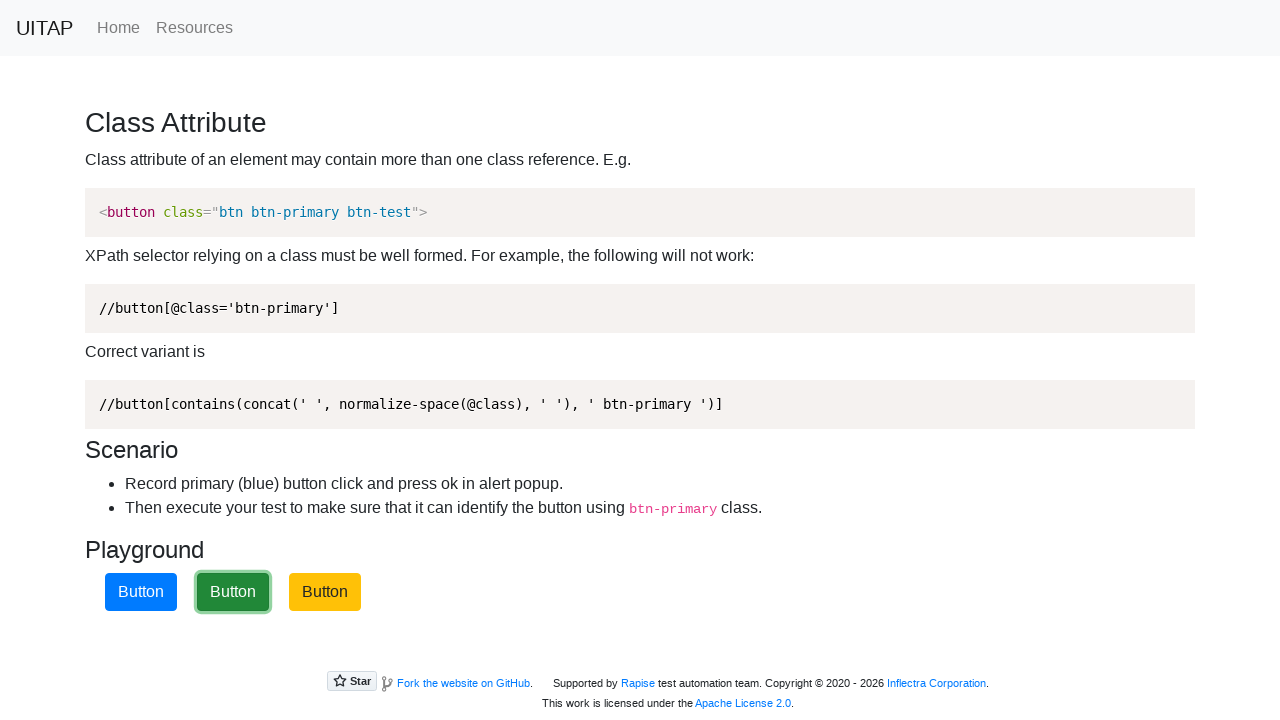